Tests the filter/search functionality on a vegetable offers page by entering "Rice" in the search field and verifying that all displayed results contain "Rice" in their name.

Starting URL: https://rahulshettyacademy.com/seleniumPractise/#/offers

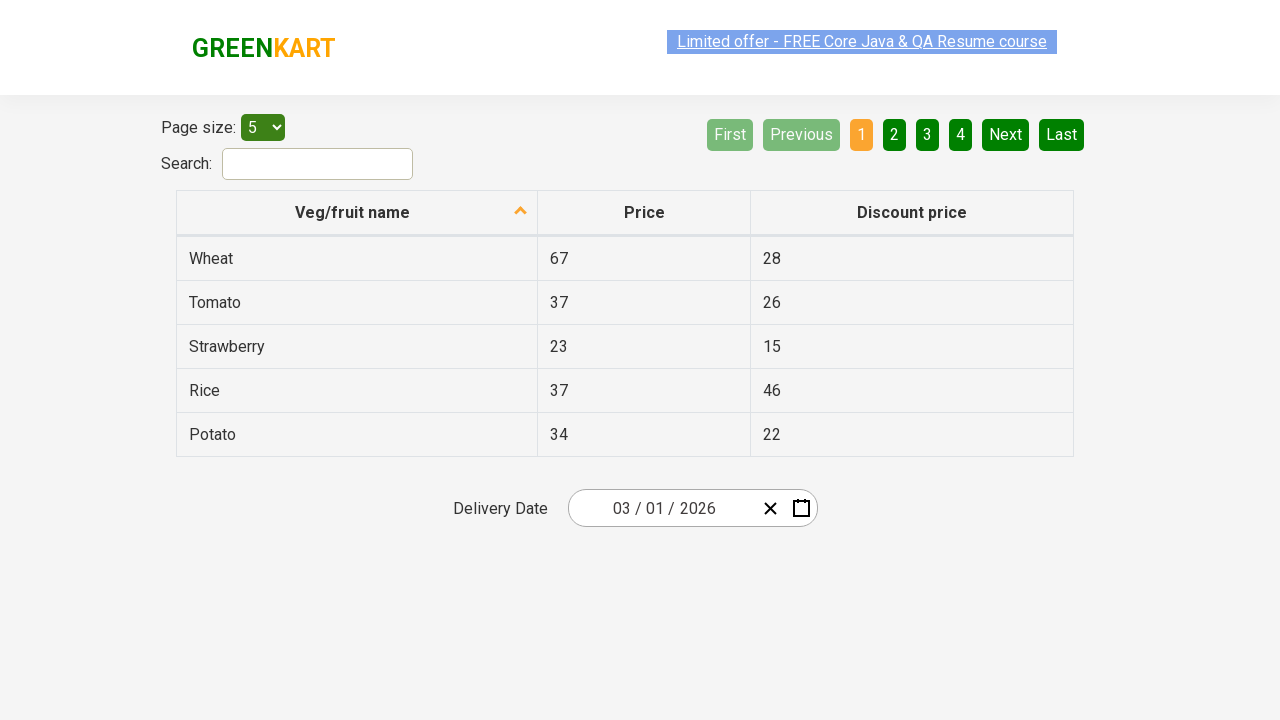

Filled search field with 'Rice' to filter the vegetable offers table on input#search-field
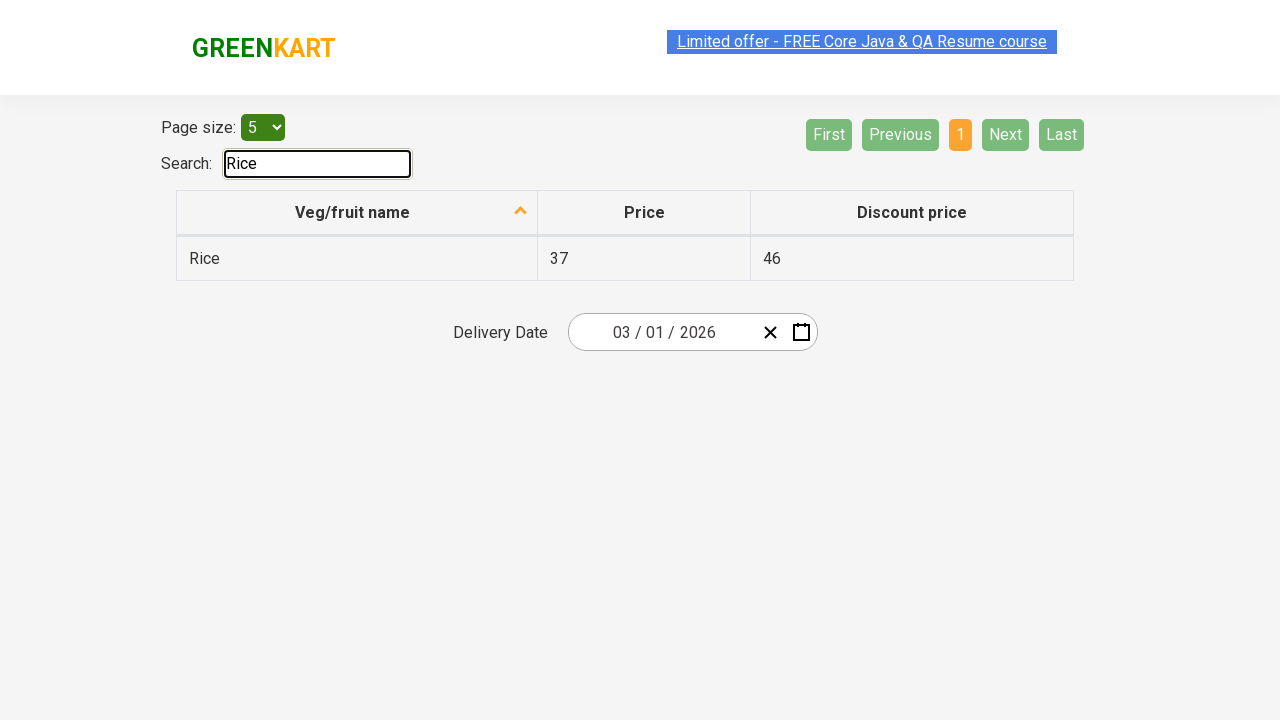

Waited for filter to apply
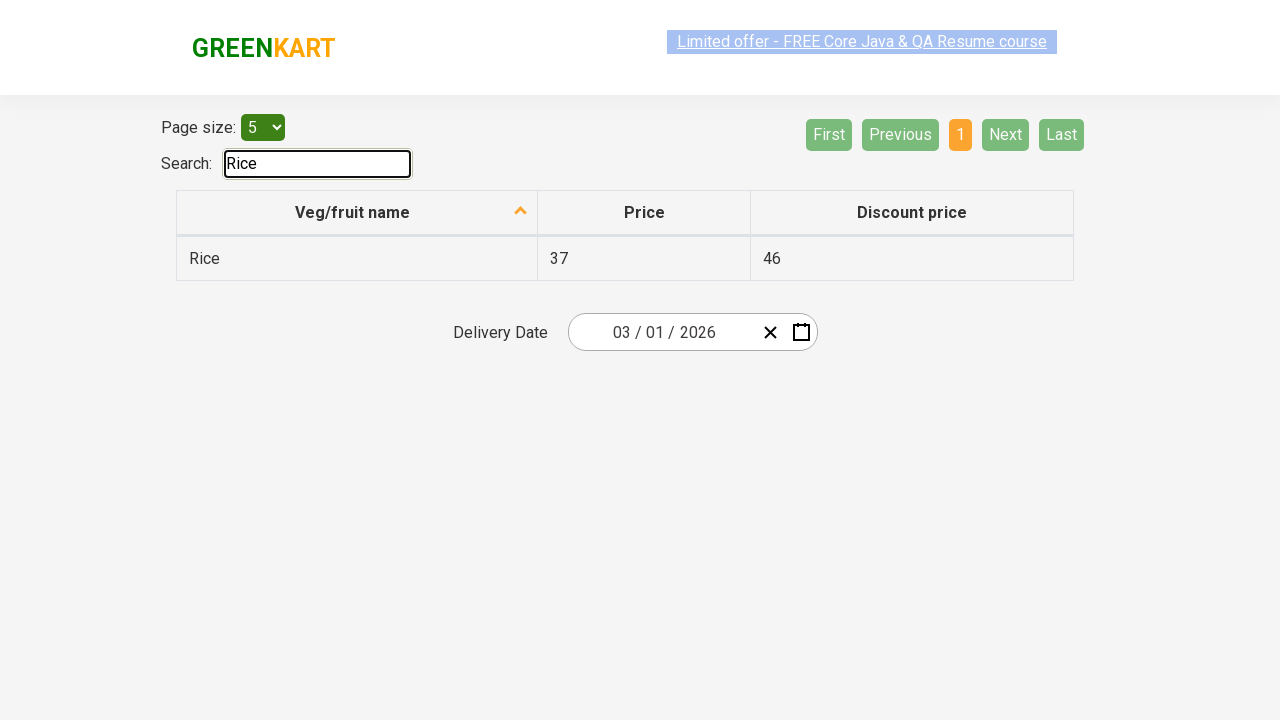

Table rows loaded and became visible
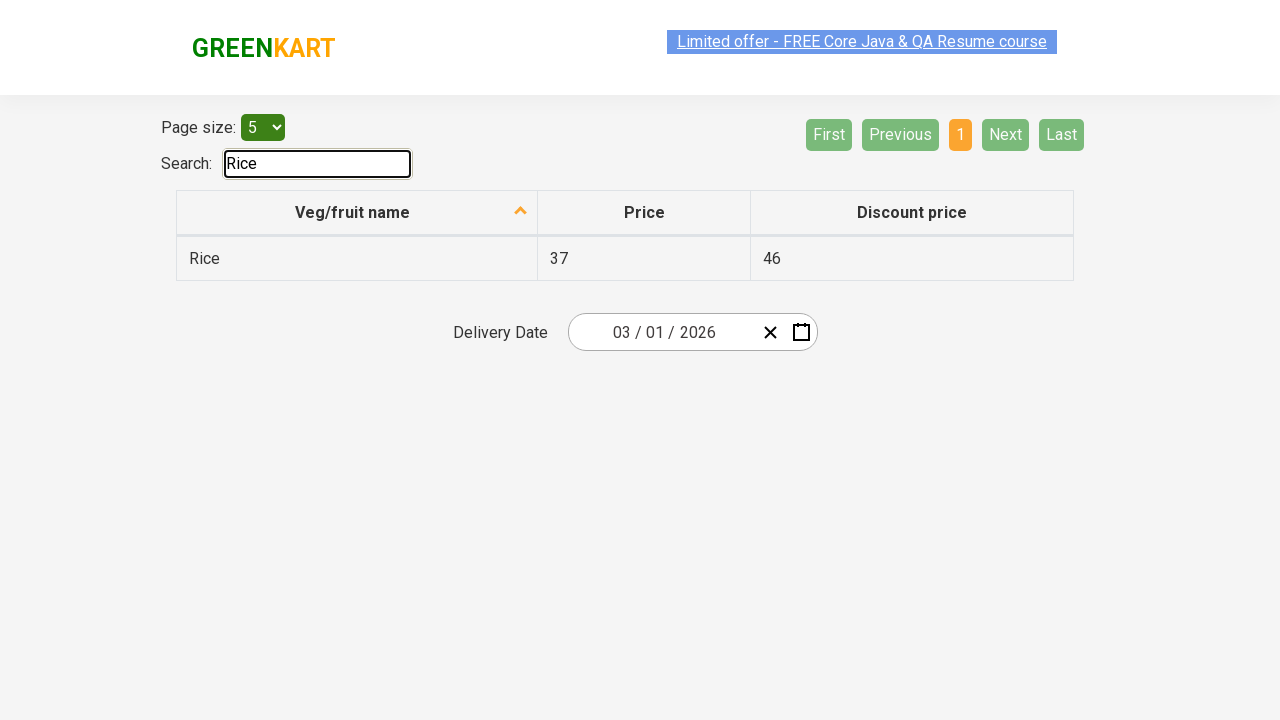

Retrieved all vegetable names from the first column
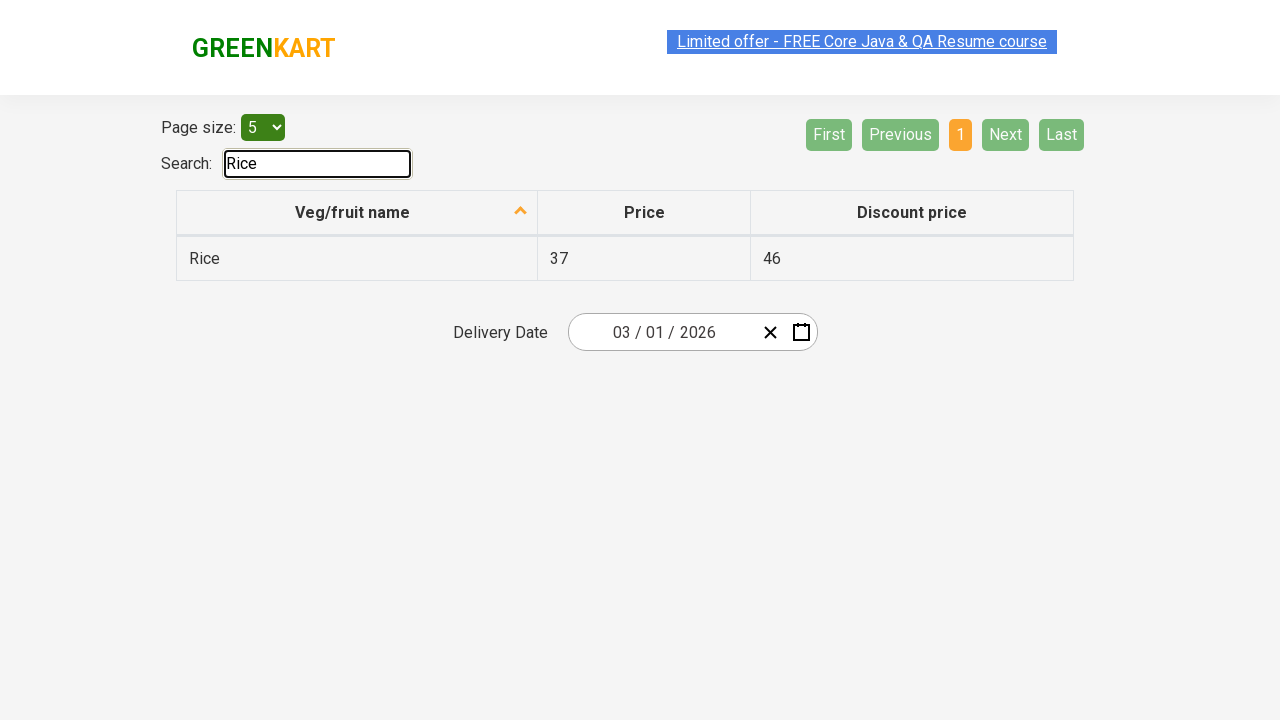

Verified that 'Rice' contains 'Rice'
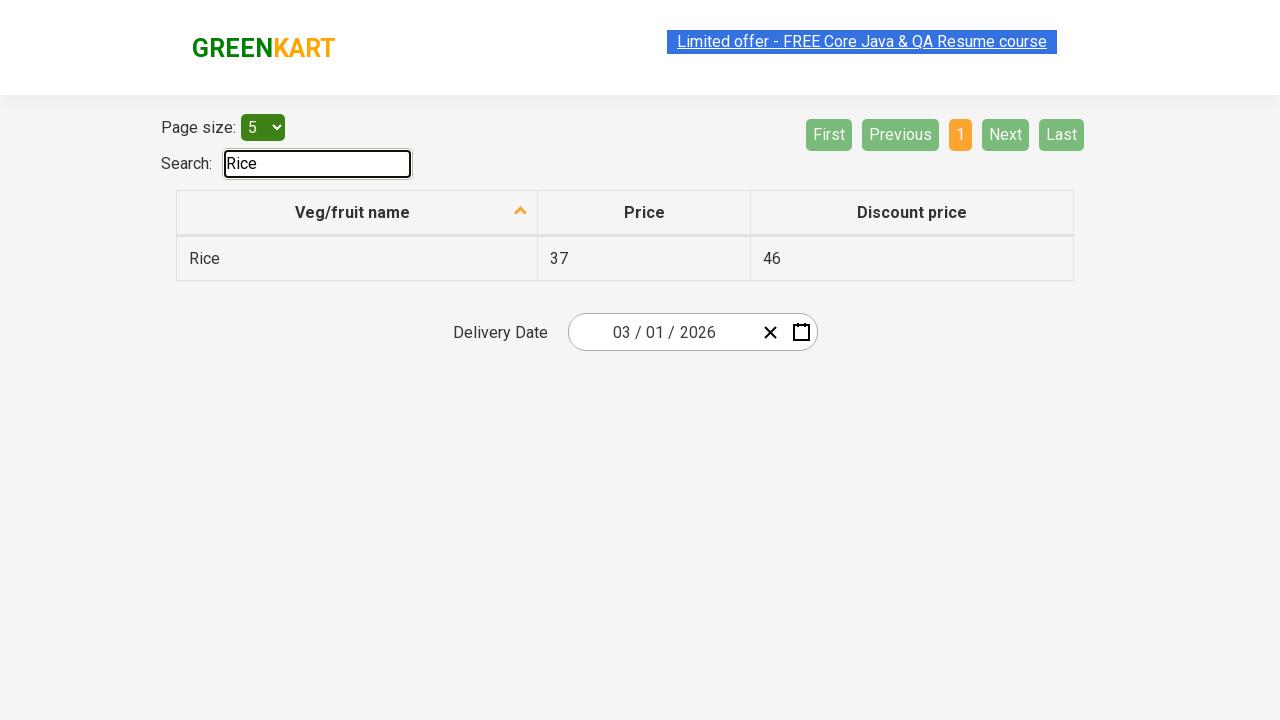

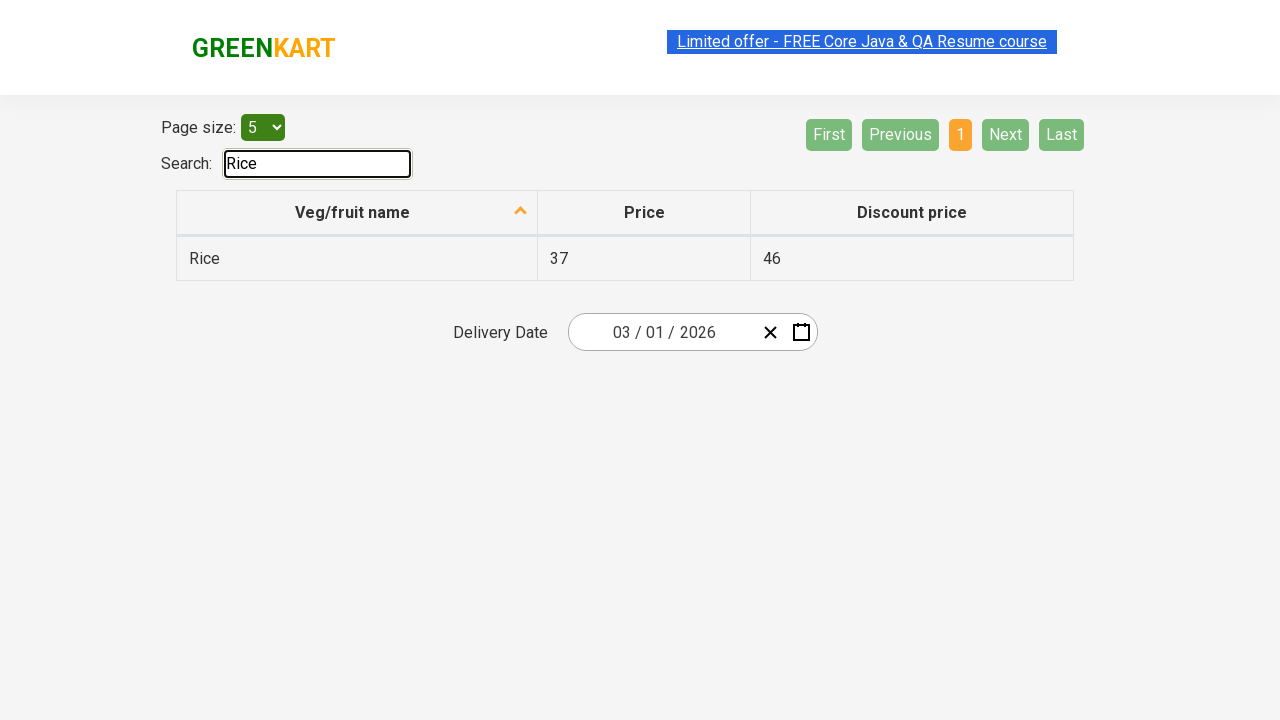